Tests handling of JavaScript prompt alerts by navigating to a w3schools demo page, switching into an iframe, clicking a "Try it" button to trigger a prompt, entering text into the prompt, and accepting it.

Starting URL: https://www.w3schools.com/js/tryit.asp?filename=tryjs_prompt

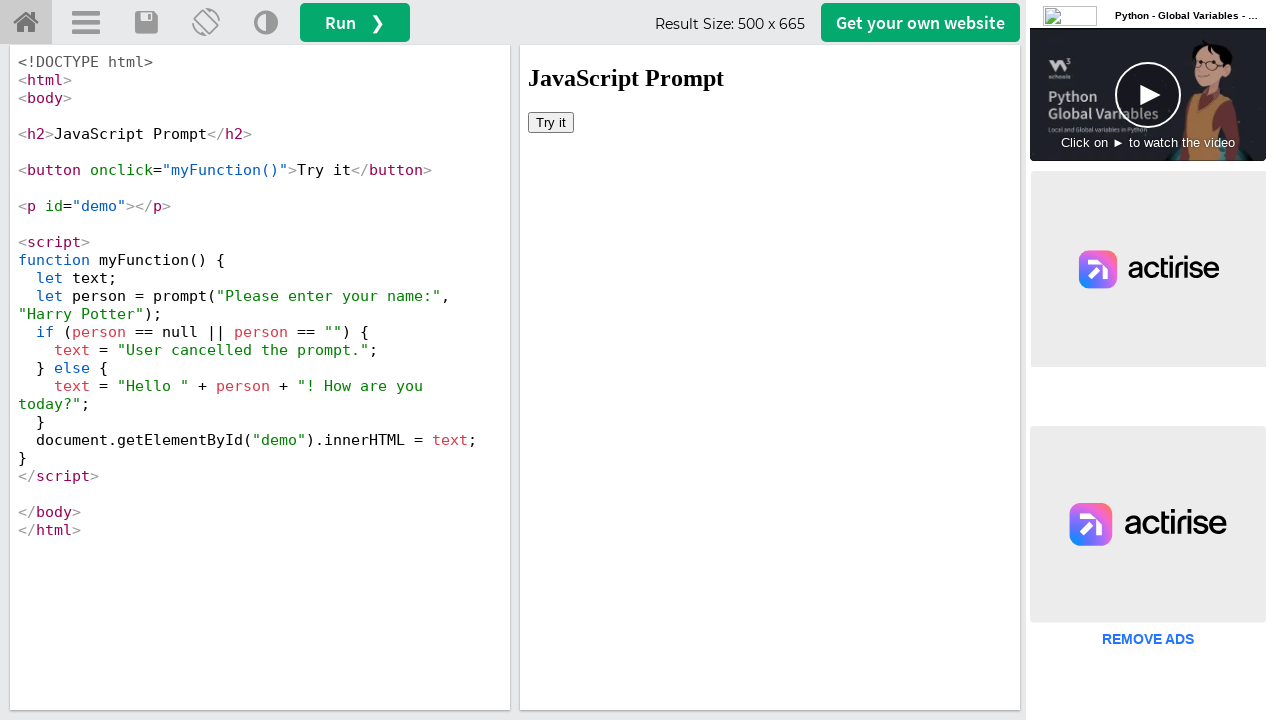

Set viewport size to 1920x1080
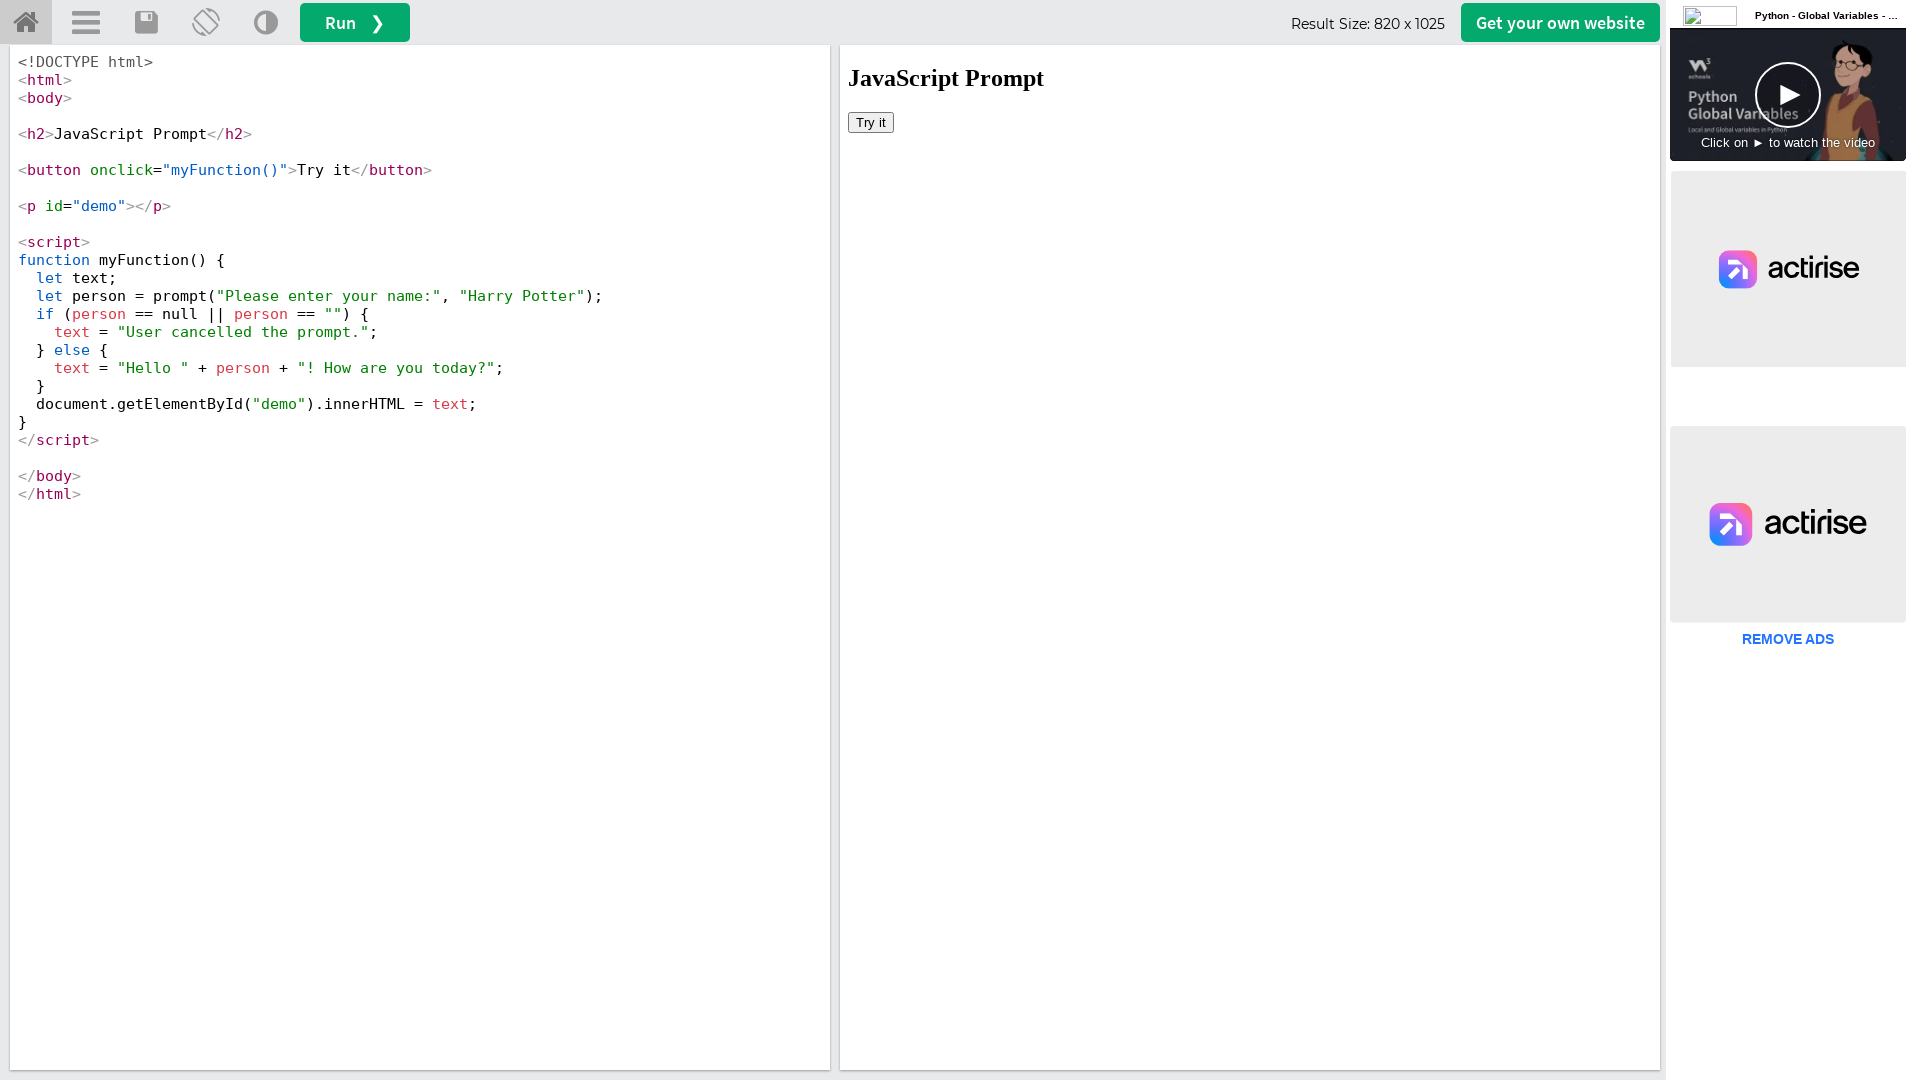

Waited 3 seconds for page to load
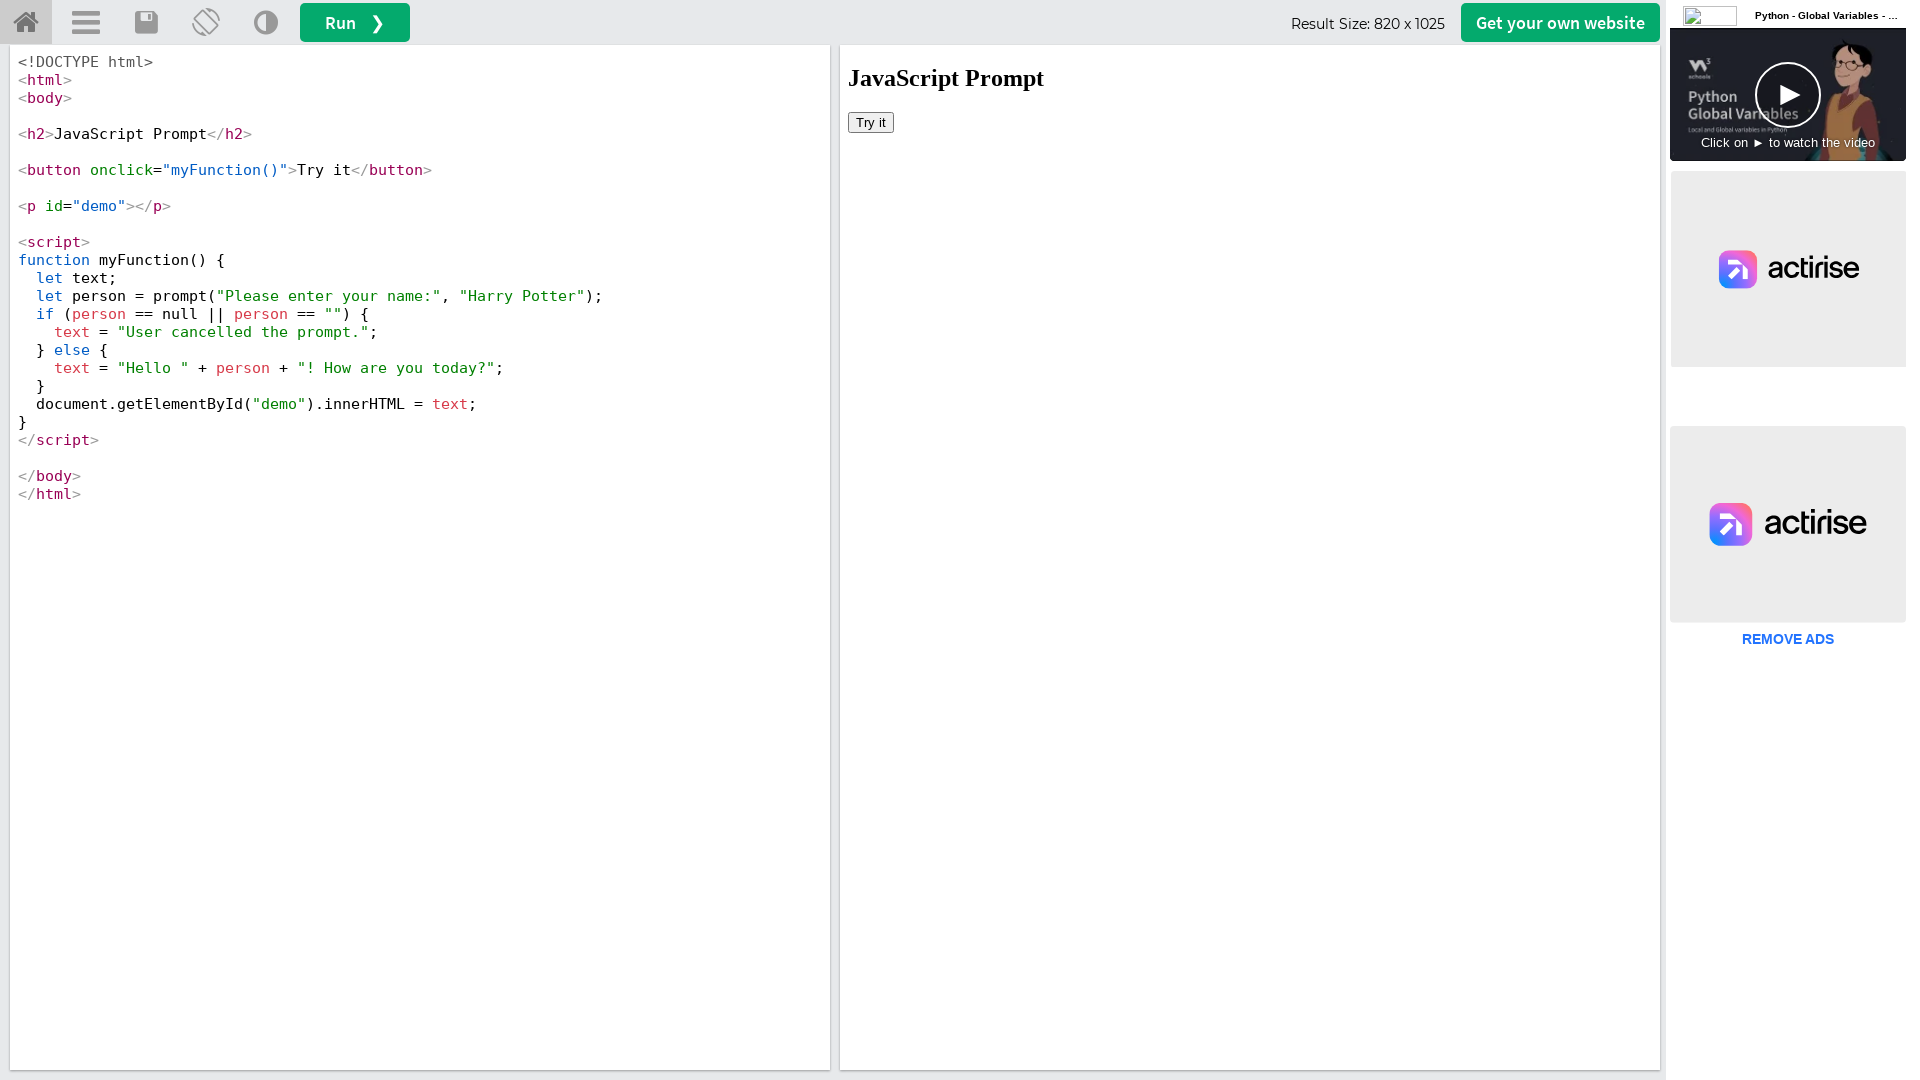

Located iframe with id 'iframeResult'
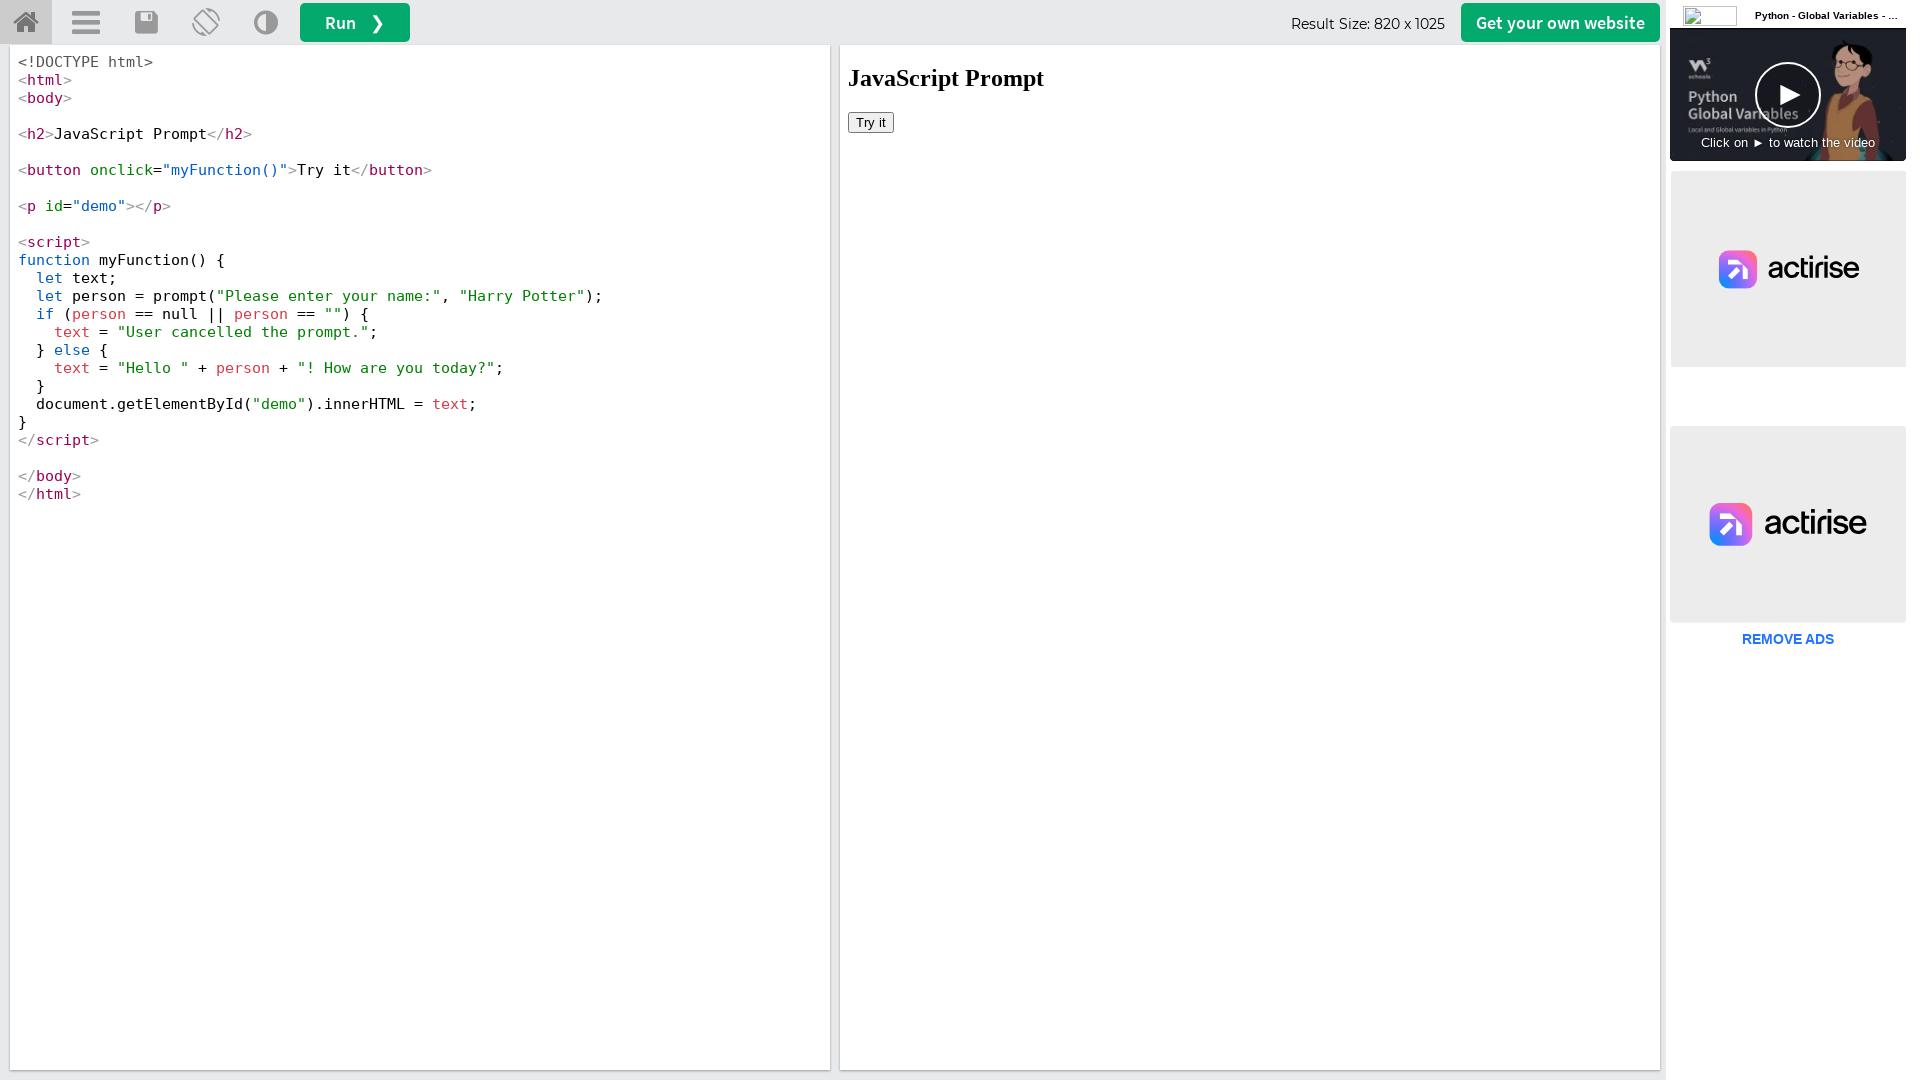

Set up dialog handler to accept prompts with 'bhanu'
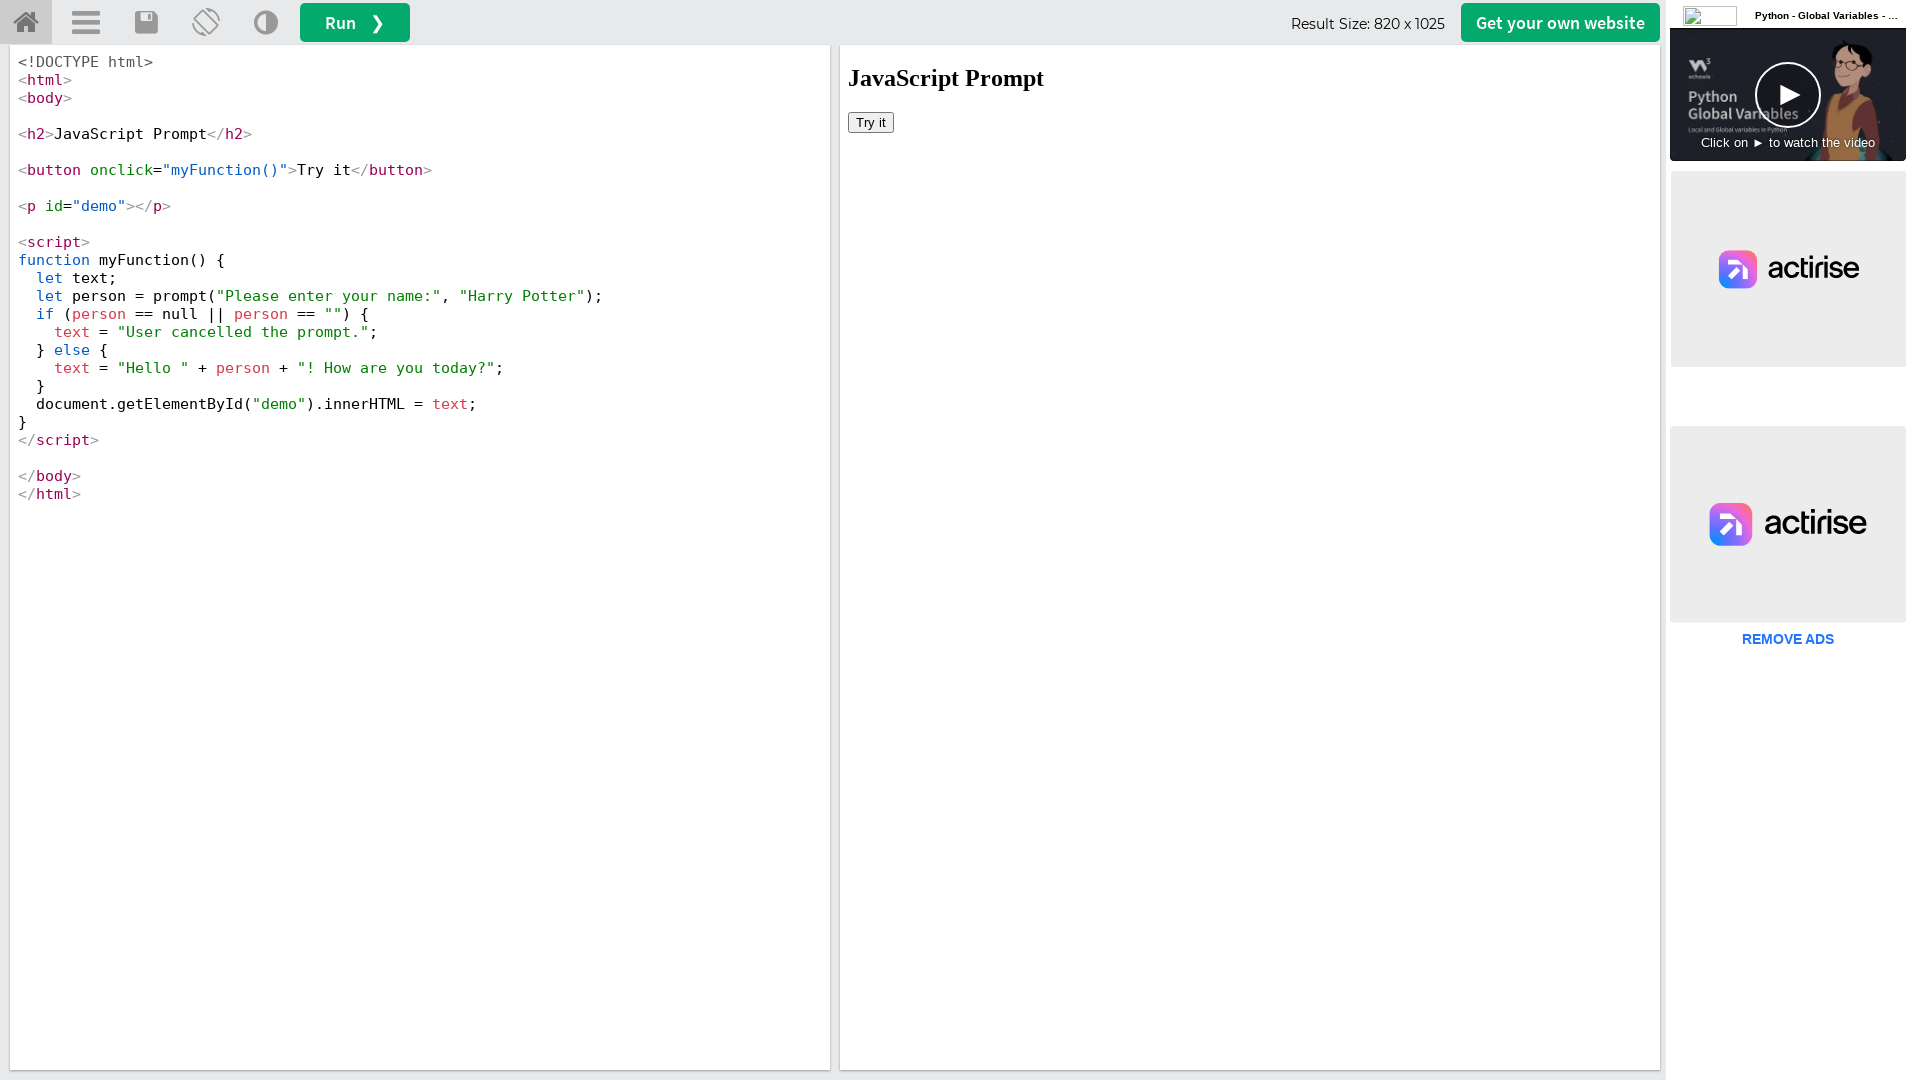

Clicked 'Try it' button inside iframe to trigger prompt at (871, 122) on iframe#iframeResult >> internal:control=enter-frame >> xpath=//button[text()='Tr
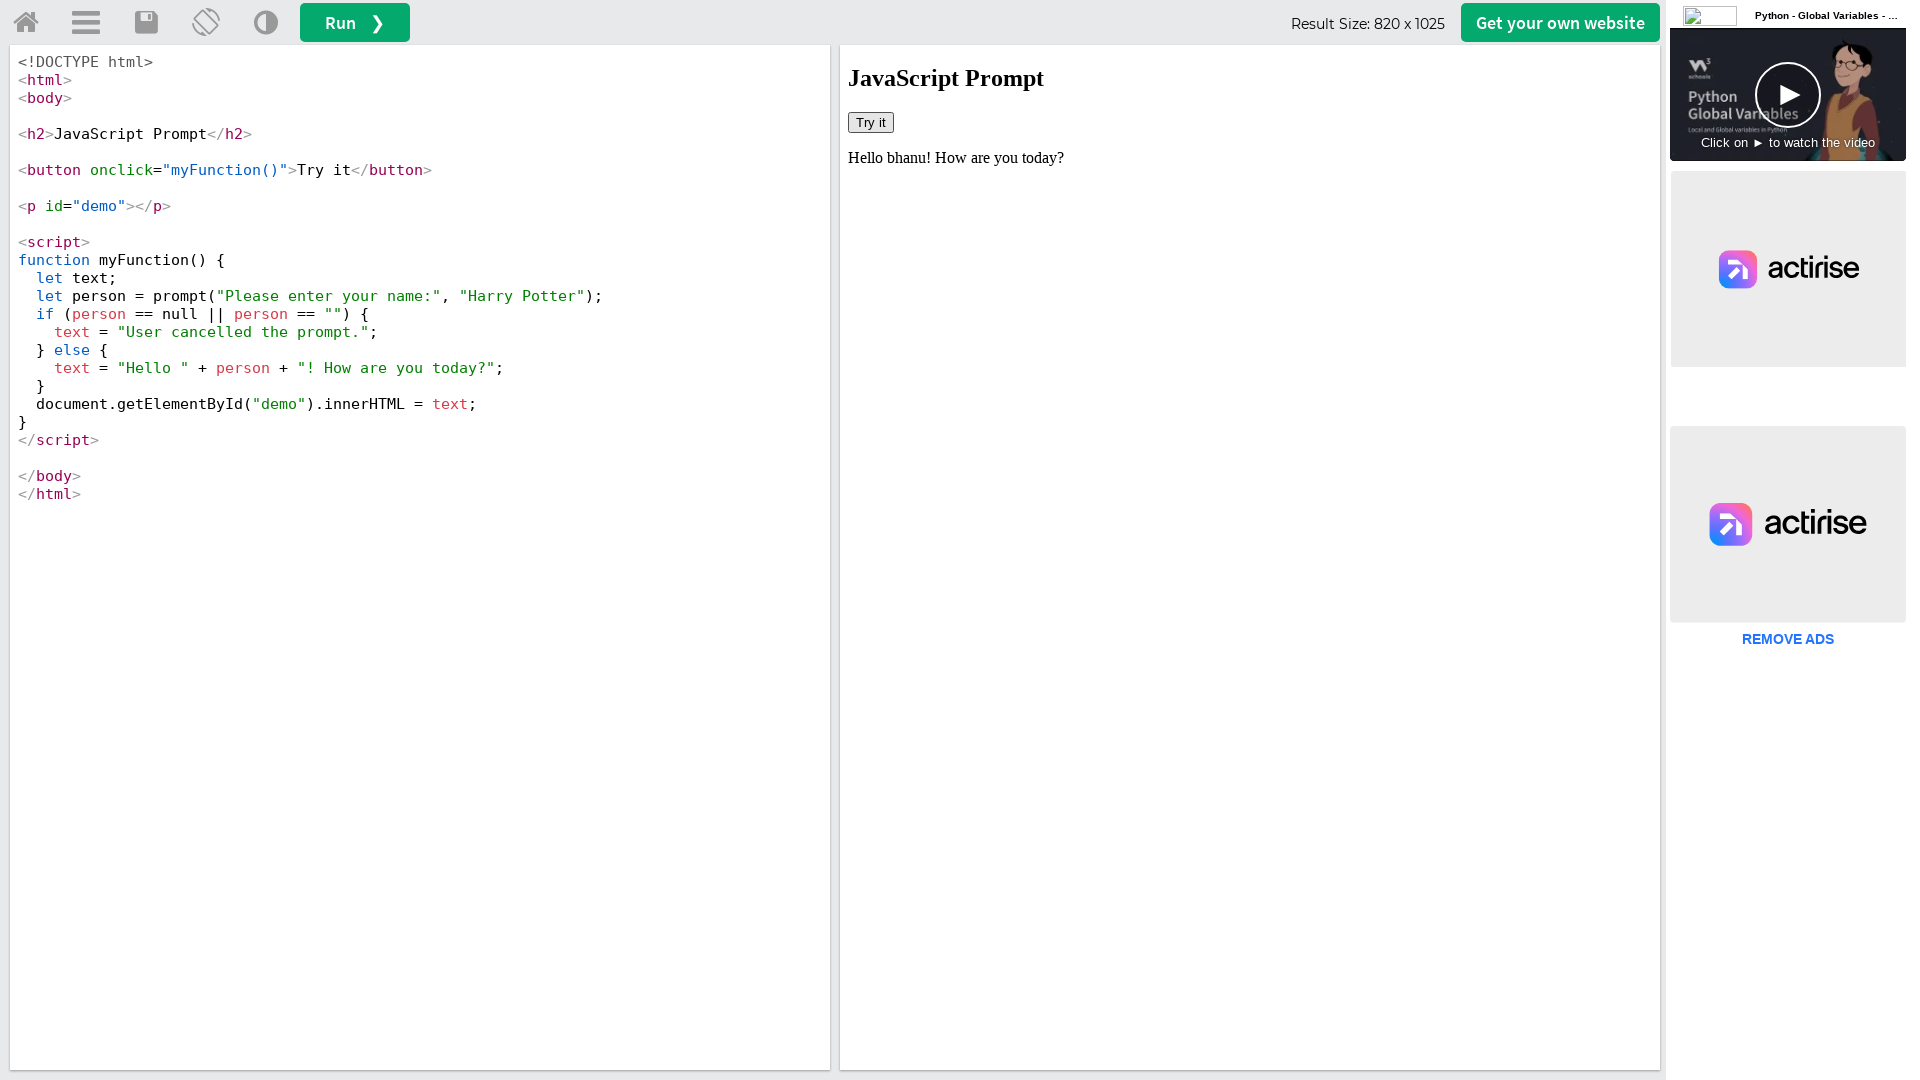

Waited 2 seconds for prompt interaction to complete
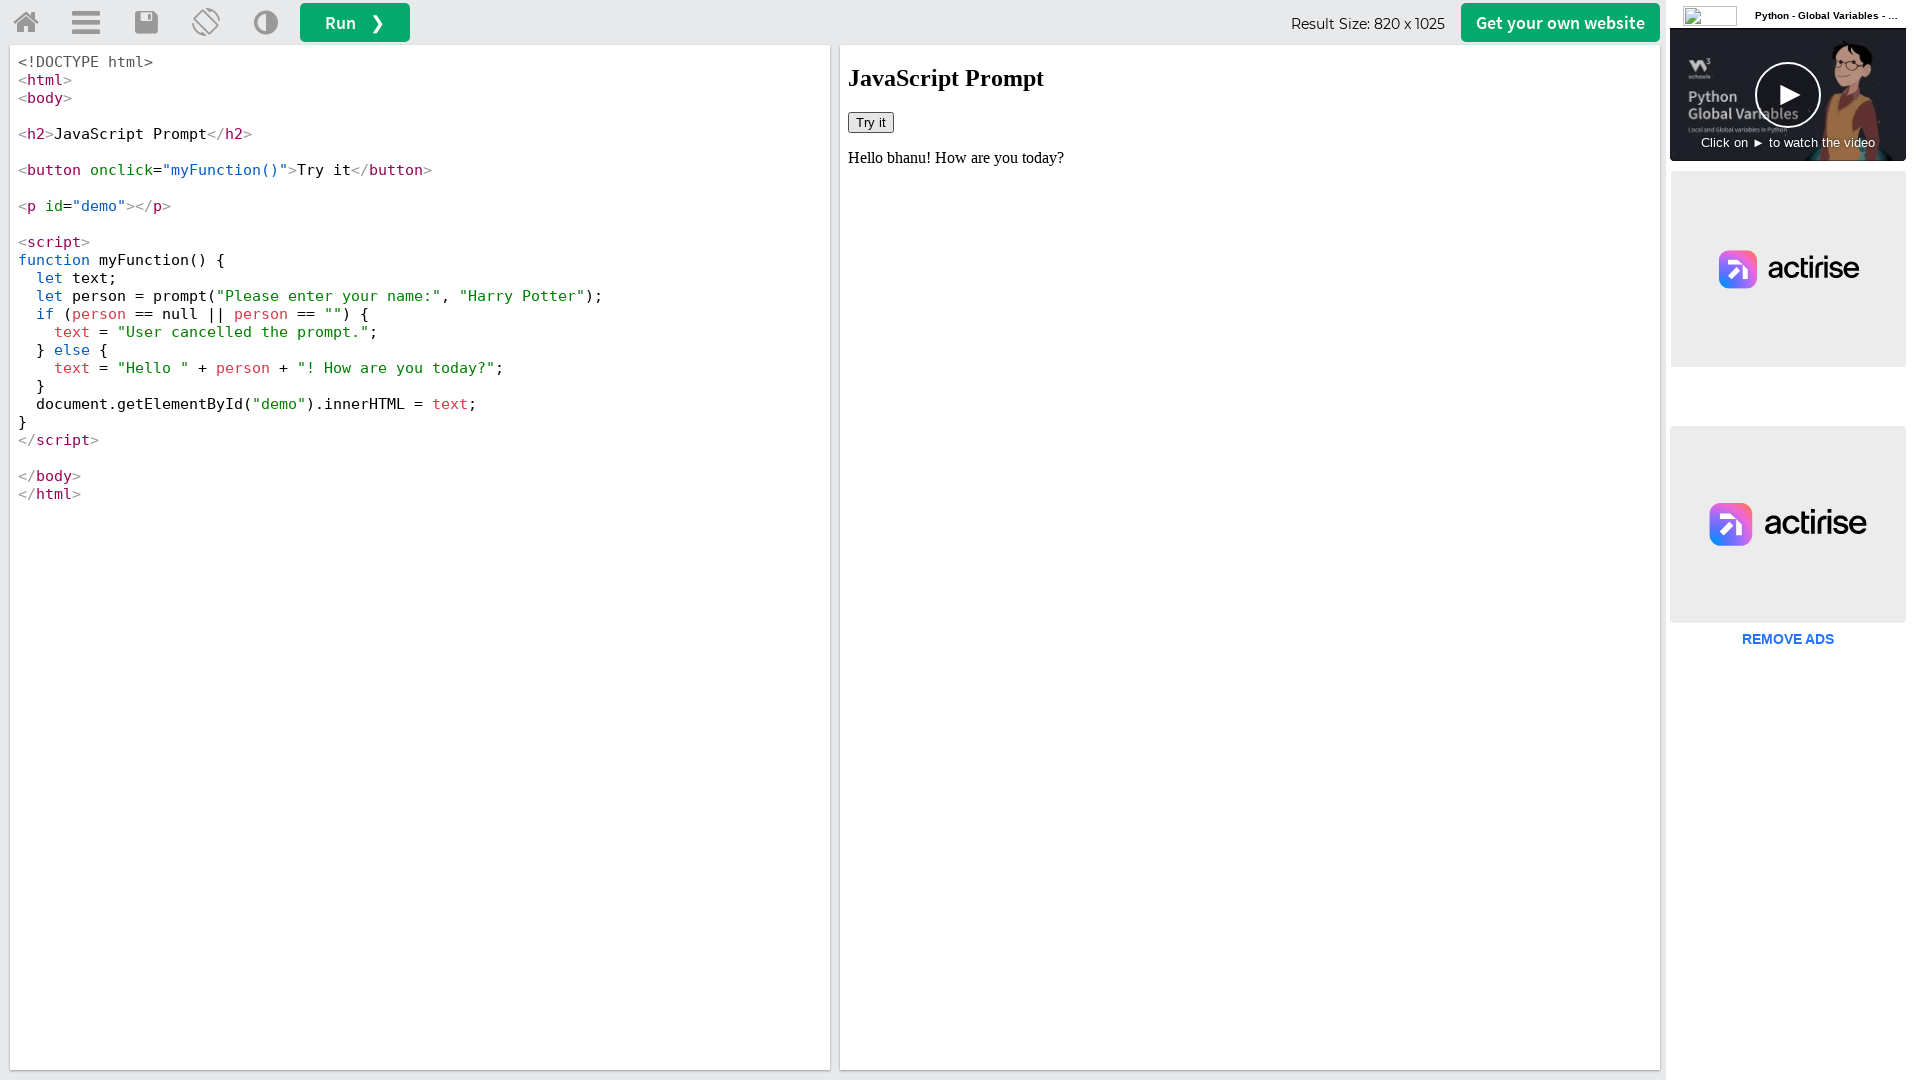

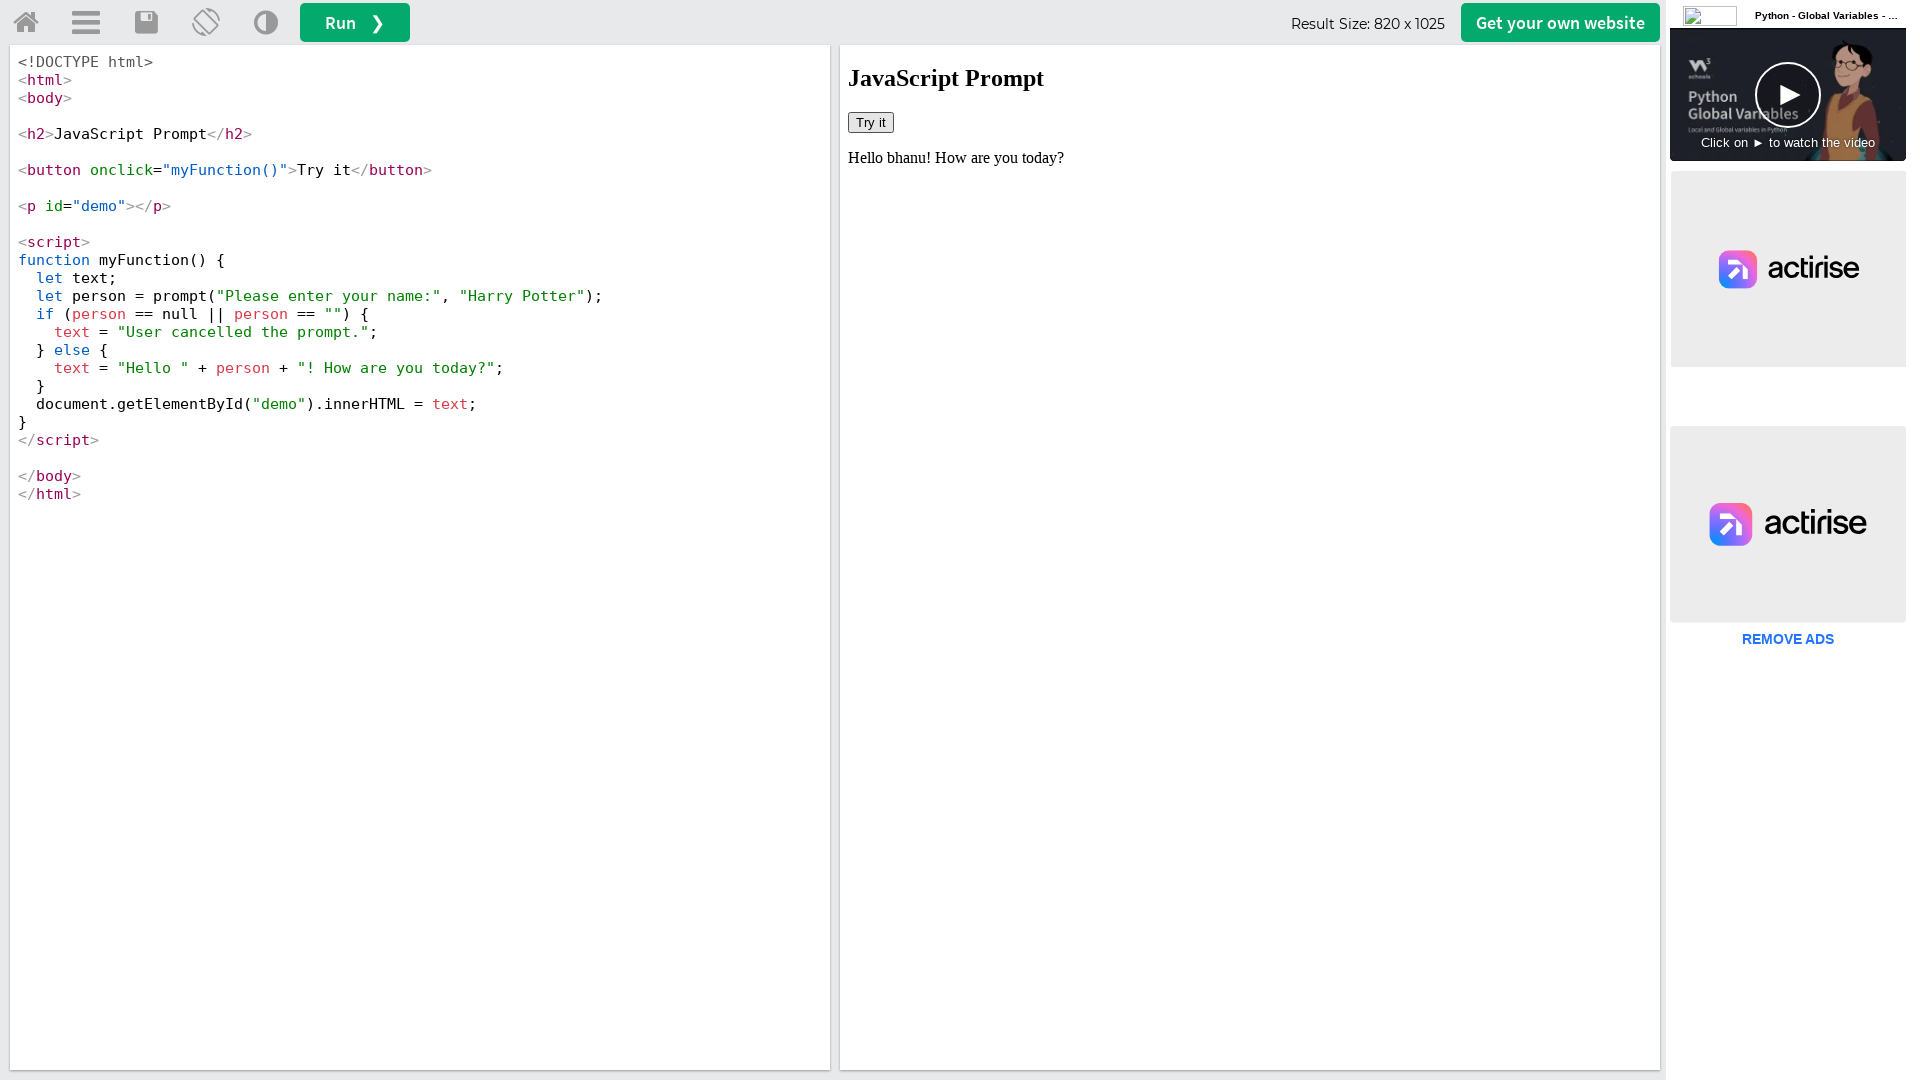